Tests clicking a link using CSS selector with text matching "Elemental Selenium"

Starting URL: https://the-internet.herokuapp.com/

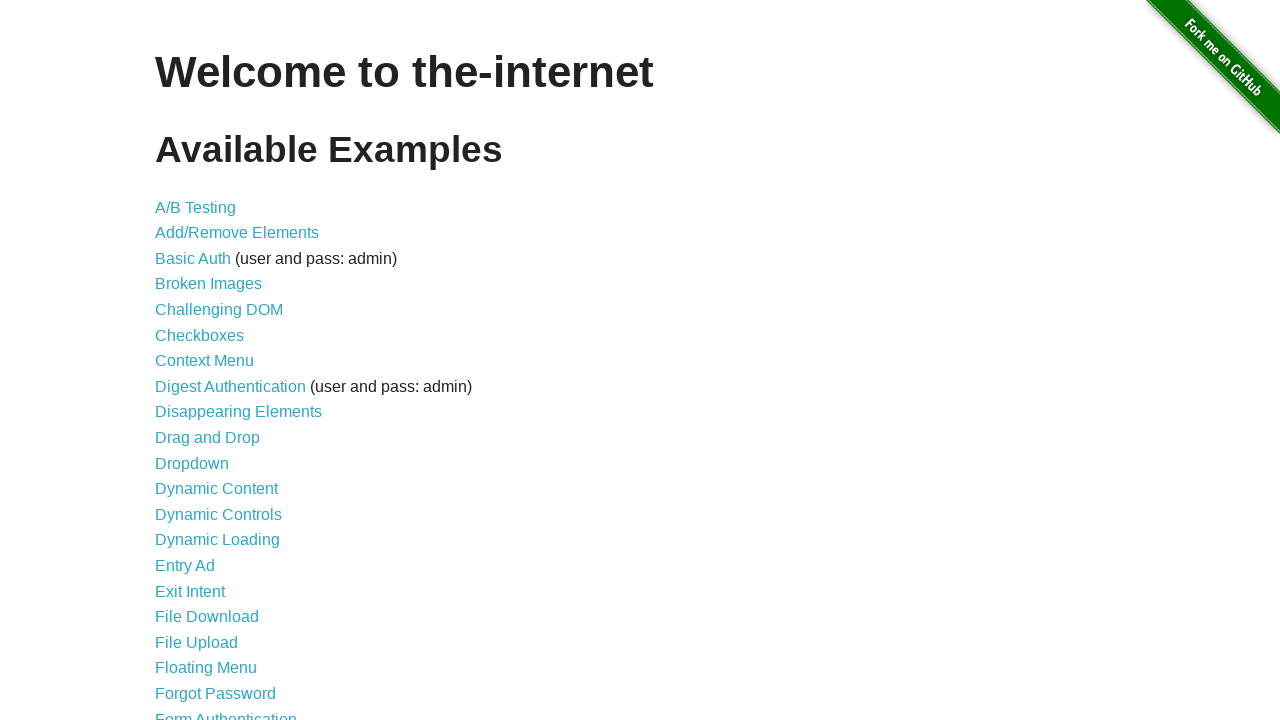

Waited for 'Elemental Selenium' link to appear and located it using CSS selector with text matching
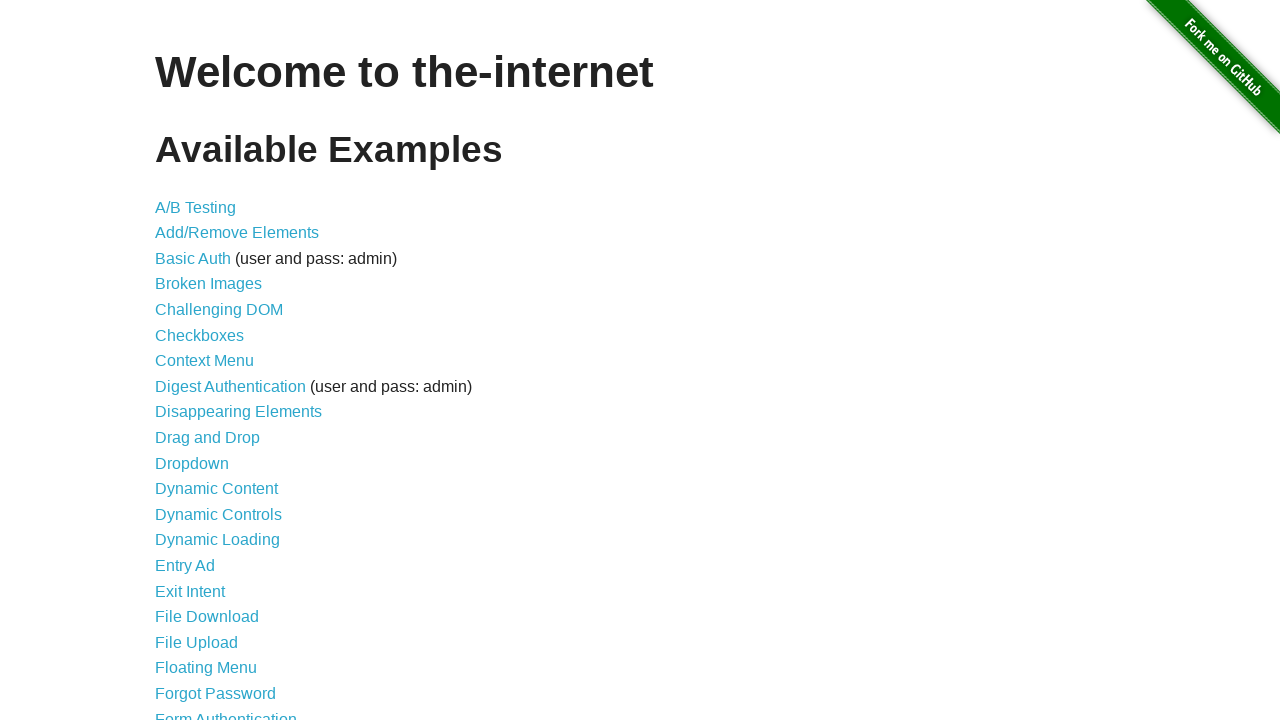

Clicked 'Elemental Selenium' link
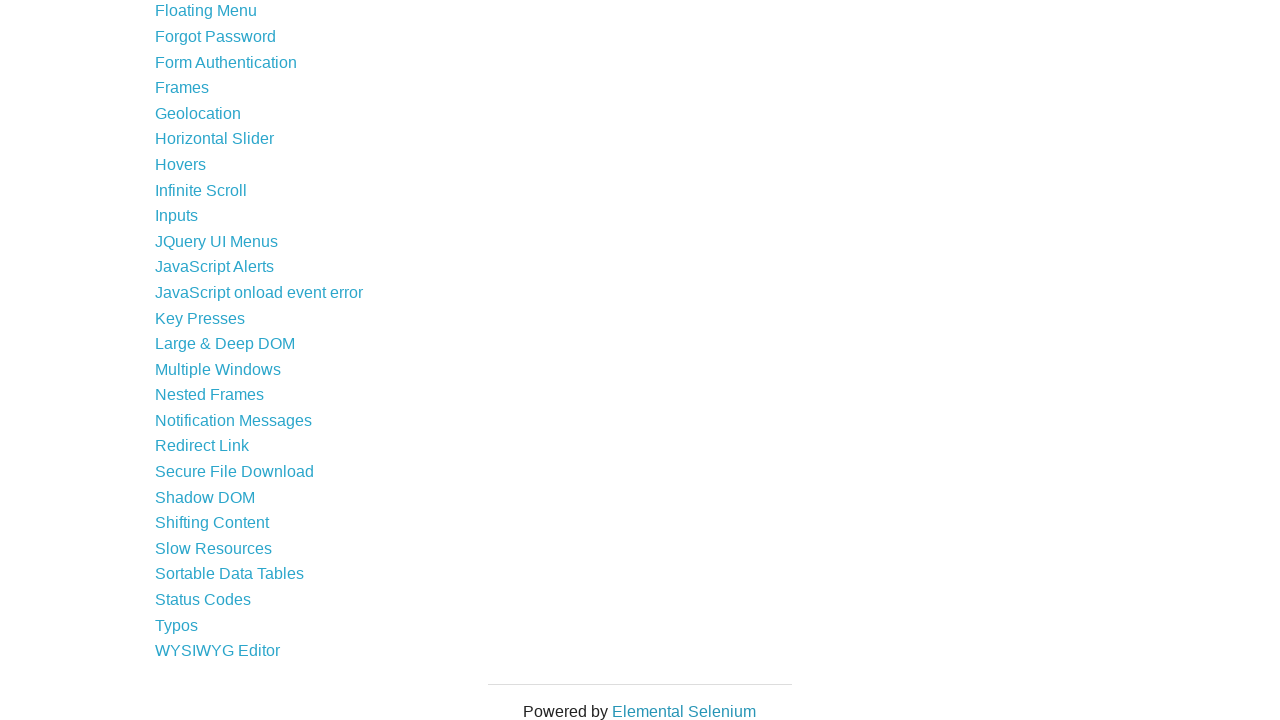

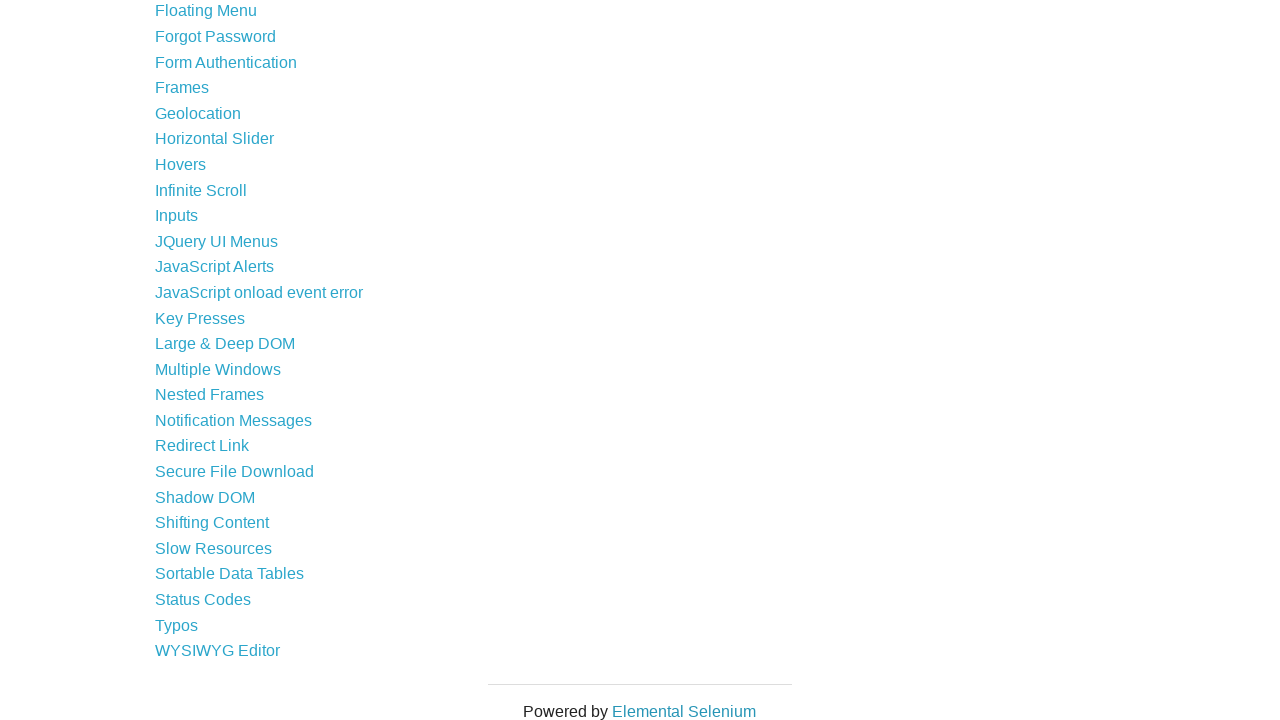